Tests that clicking "All Courses" link on the main page navigates to the courses listing page in a new tab

Starting URL: https://skillfactory.ru/

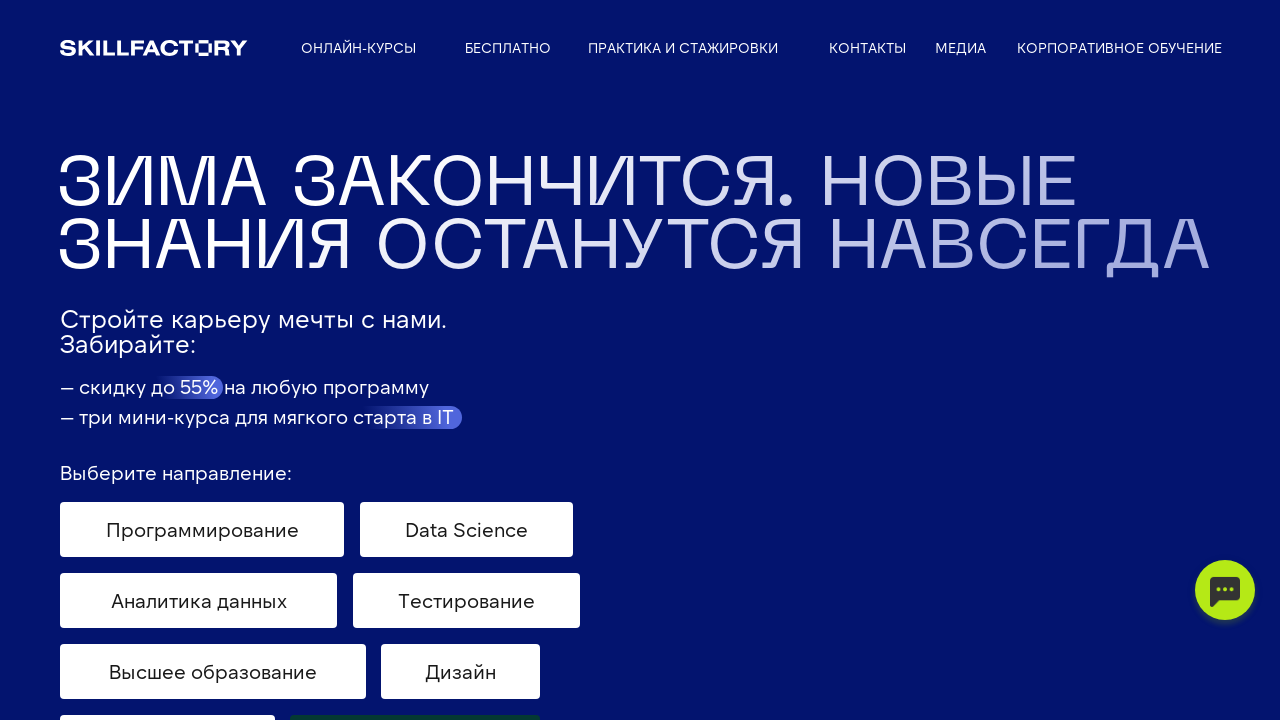

Clicked 'All Courses' (Все курсы) link at (154, 360) on text=Все курсы
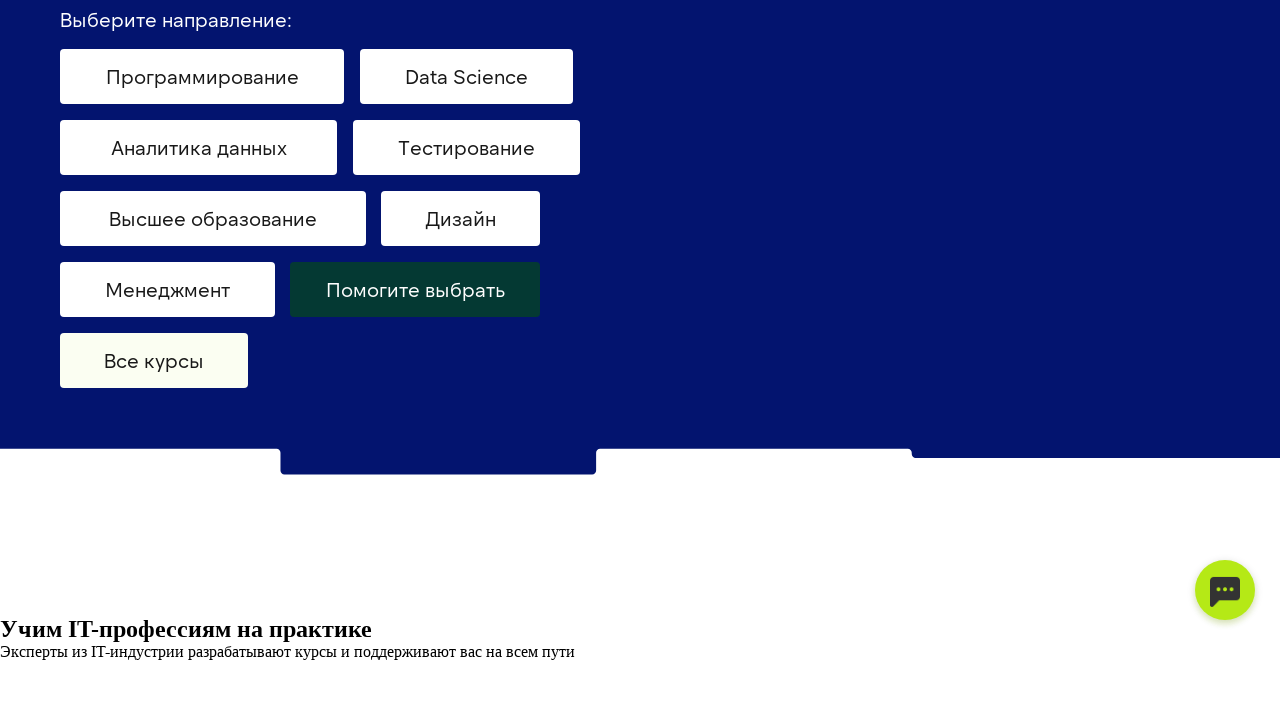

New tab opened with courses listing page
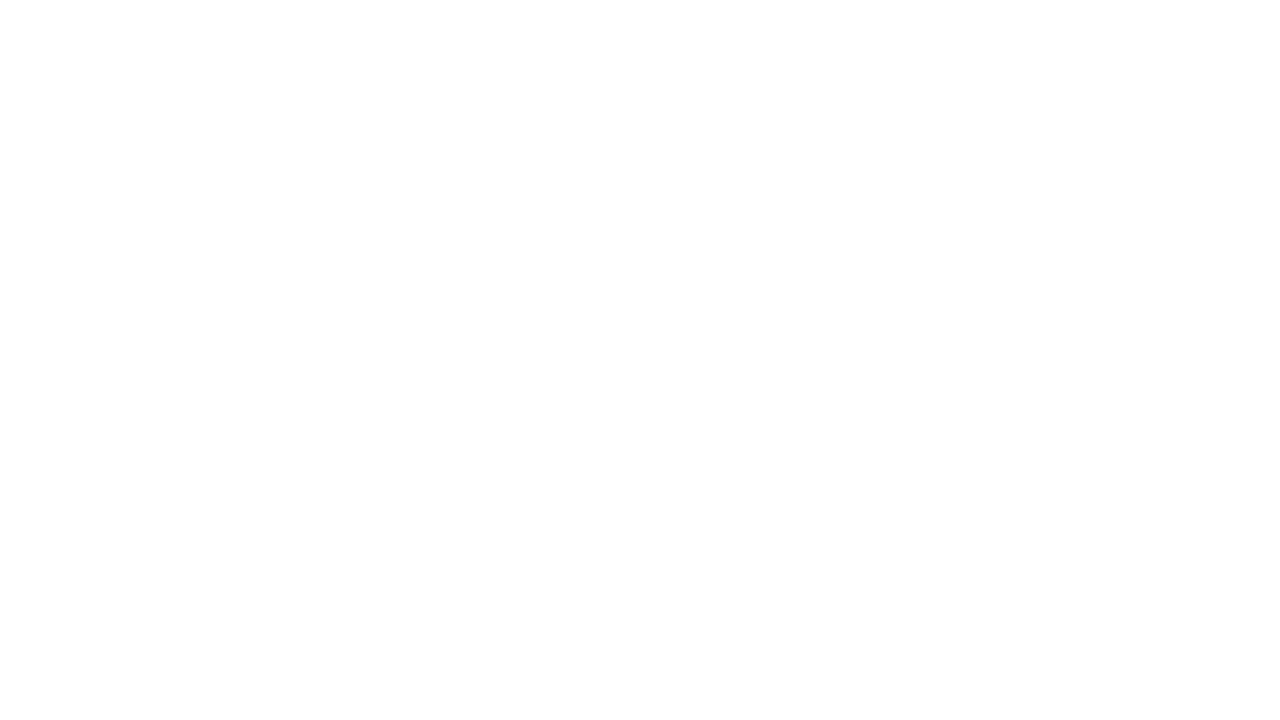

New page loaded completely
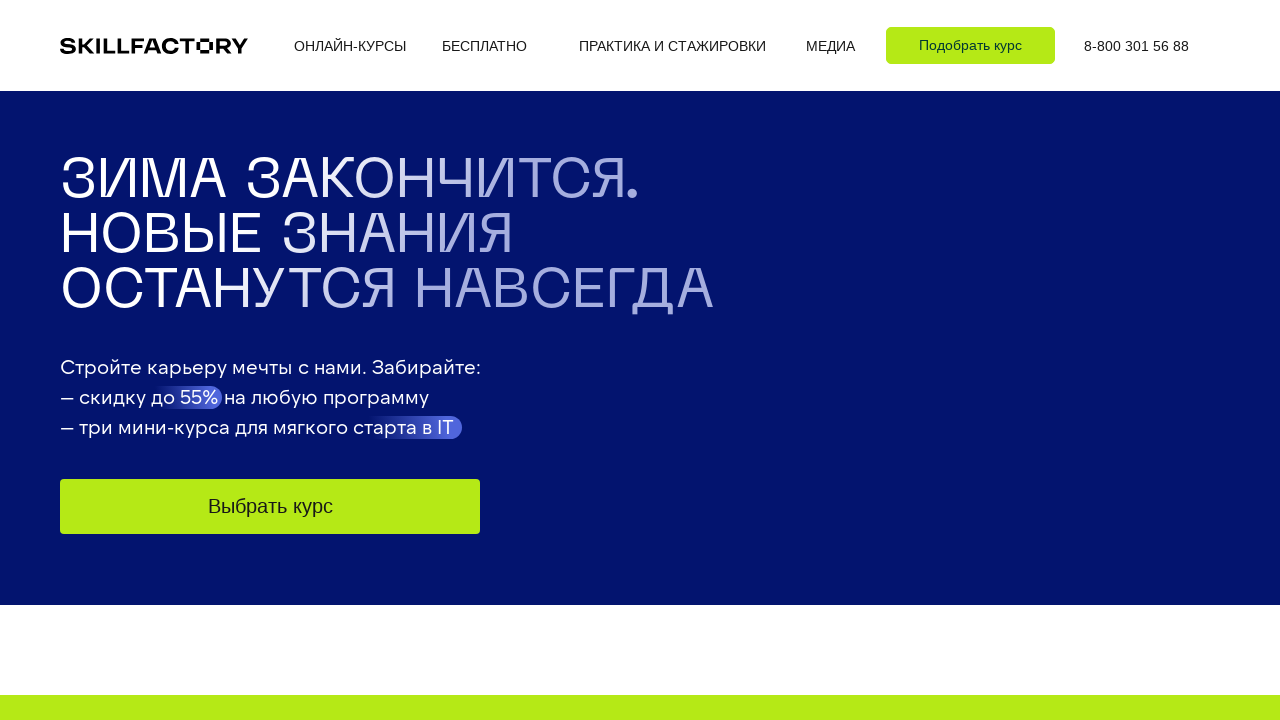

Verified URL is https://skillfactory.ru/courses
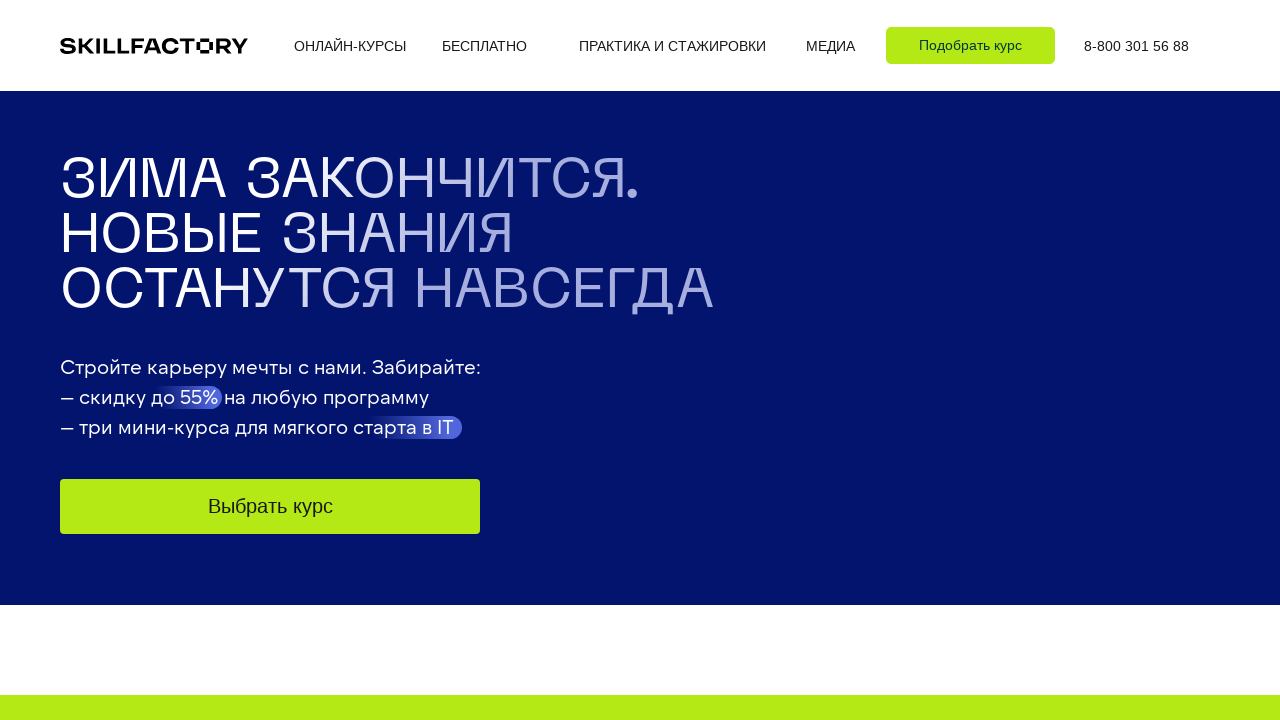

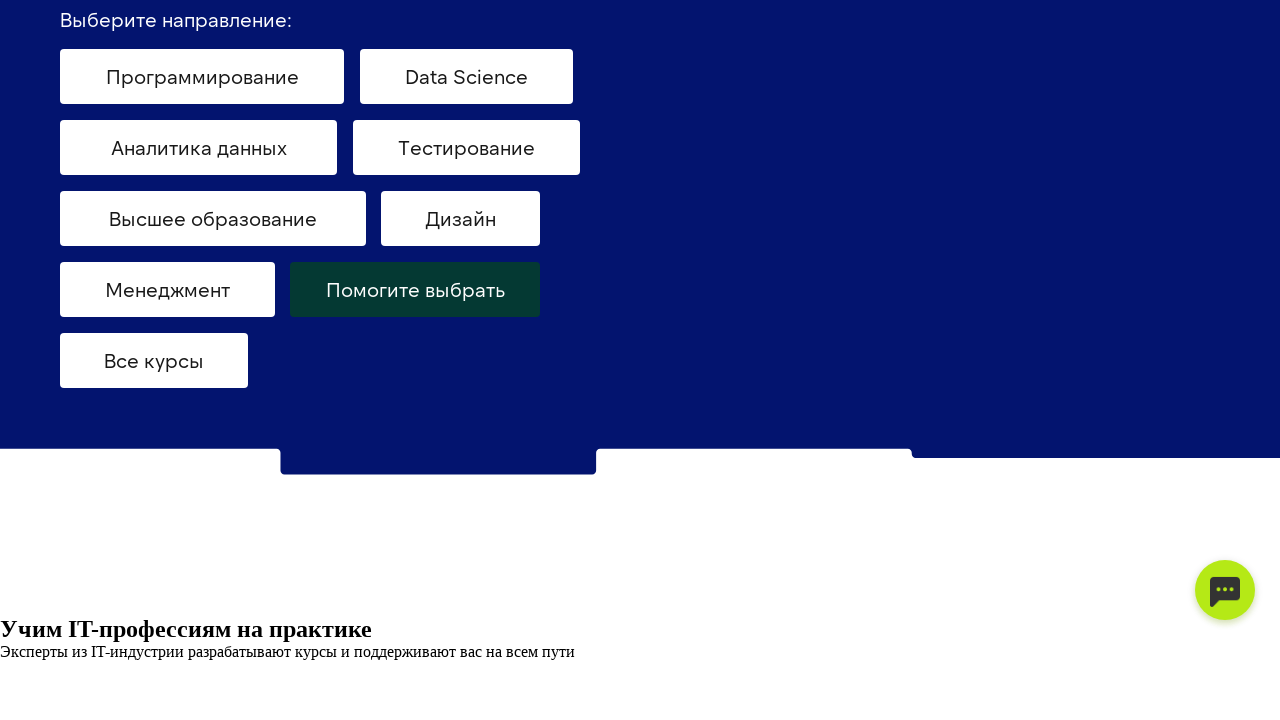